Tests browser navigation cache by clicking through links and using forward/back navigation to verify page titles

Starting URL: http://antoniotrindade.com.br/treinoautomacao

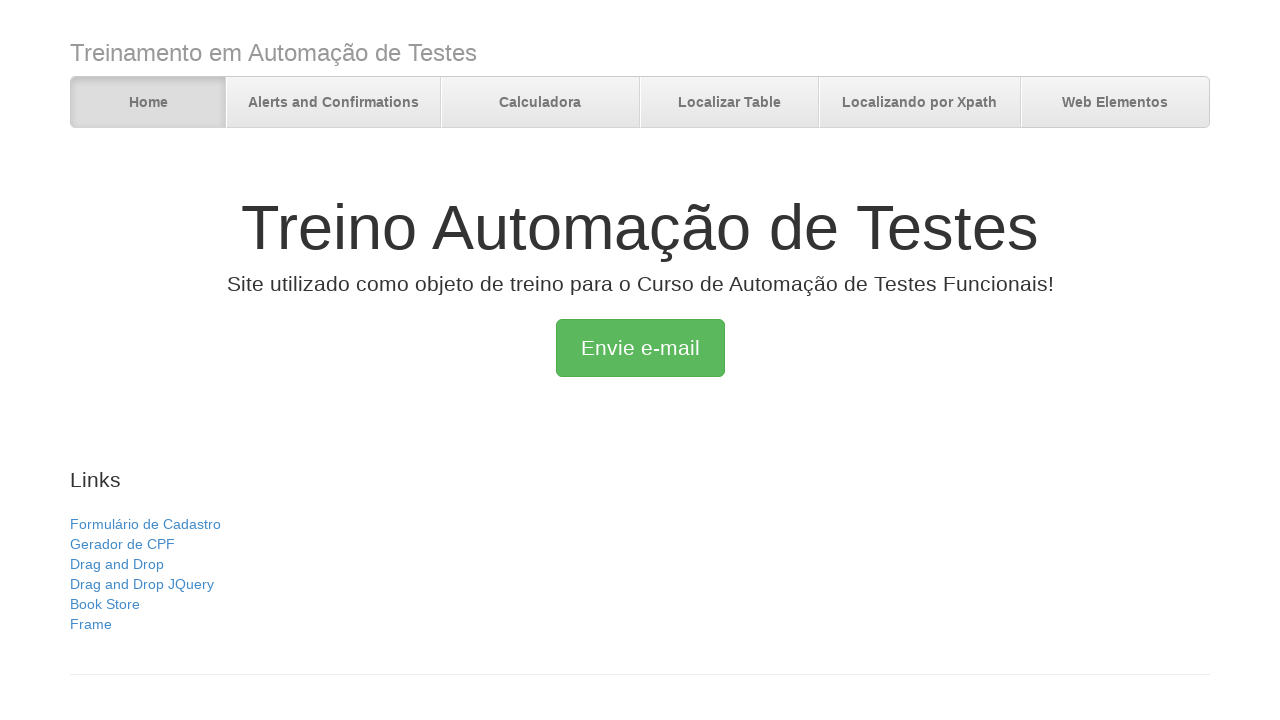

Clicked on Calculadora link at (540, 103) on text=Calculadora
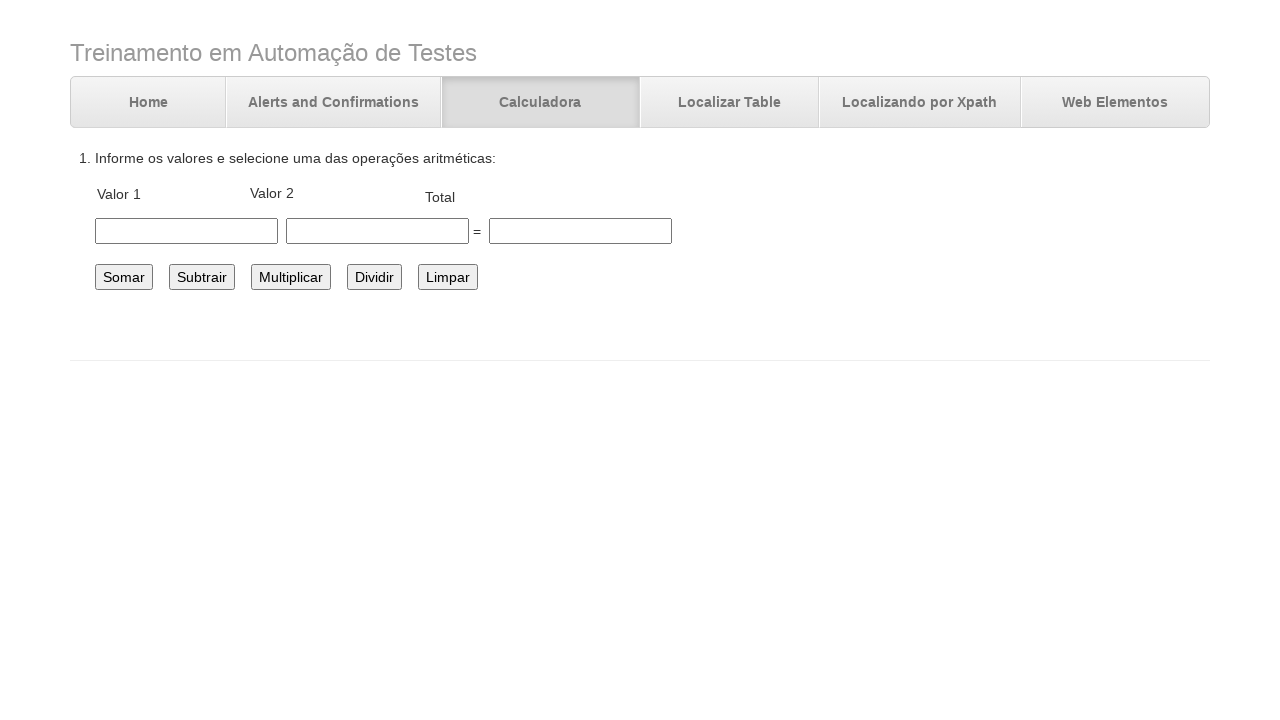

Verified page title is 'Desafio Automação Cálculos'
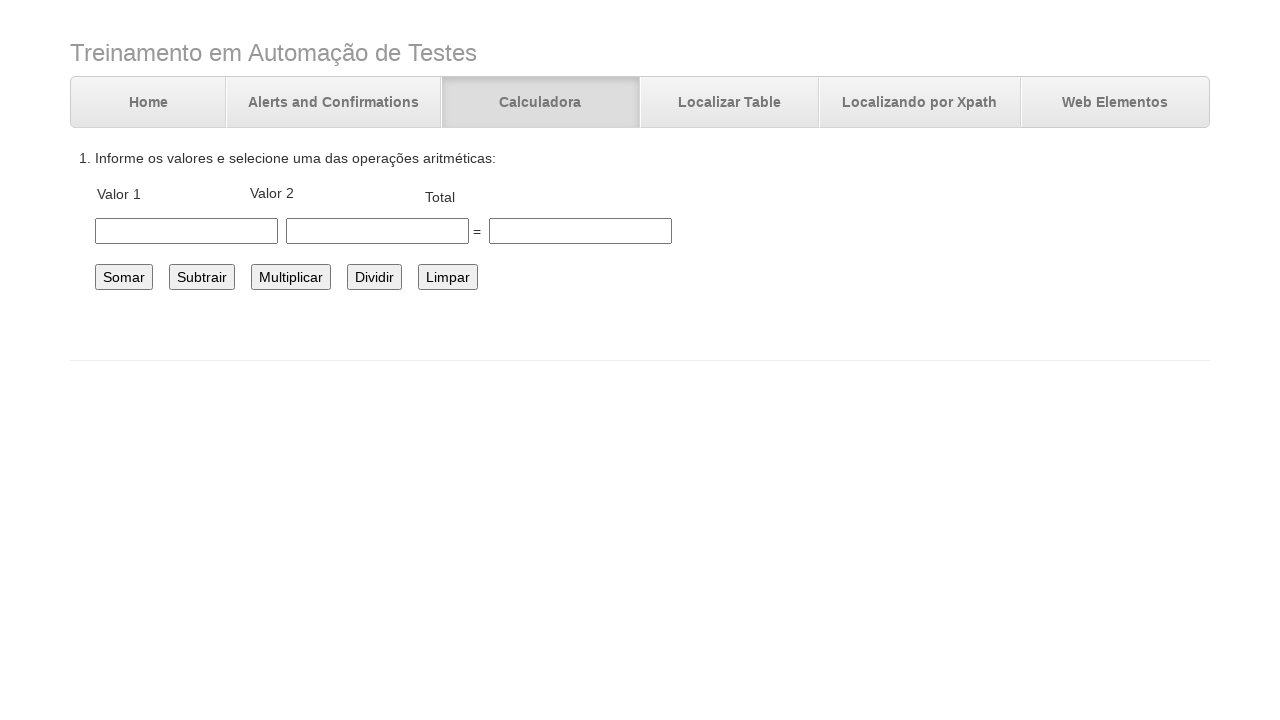

Clicked on Localizar Table link at (730, 103) on text=Localizar Table
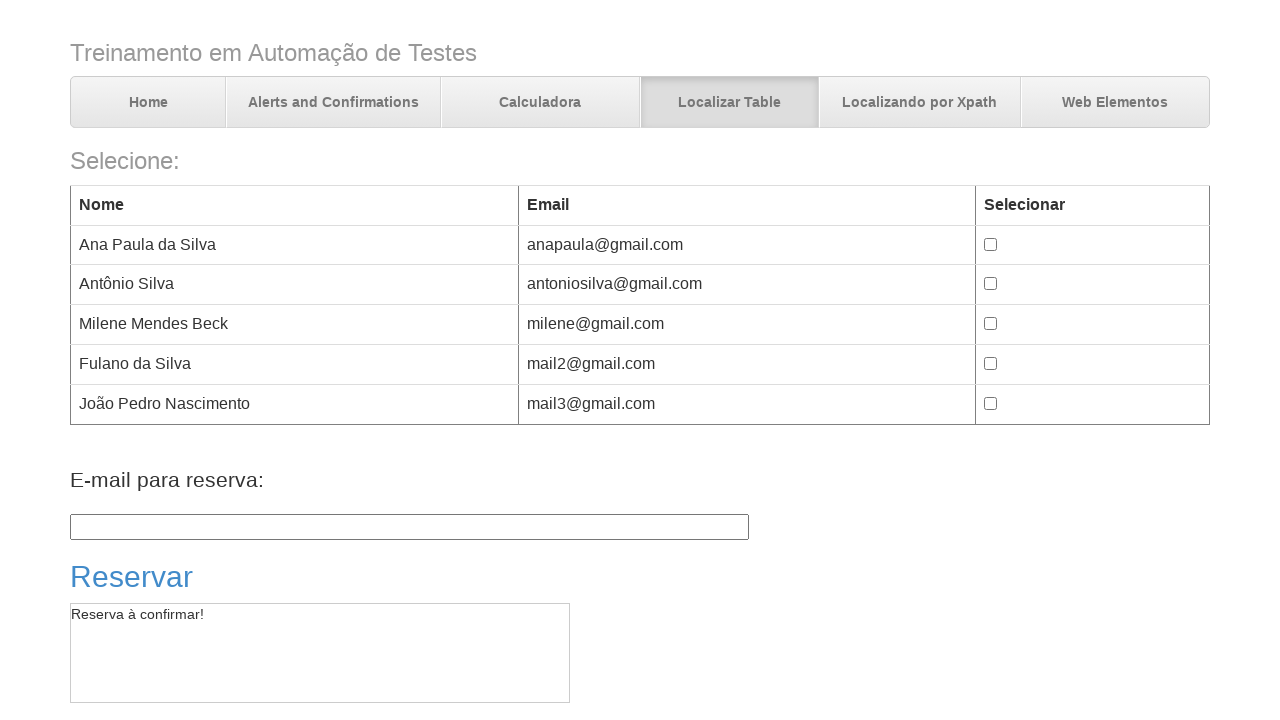

Verified page title is 'Trabalhando com tables'
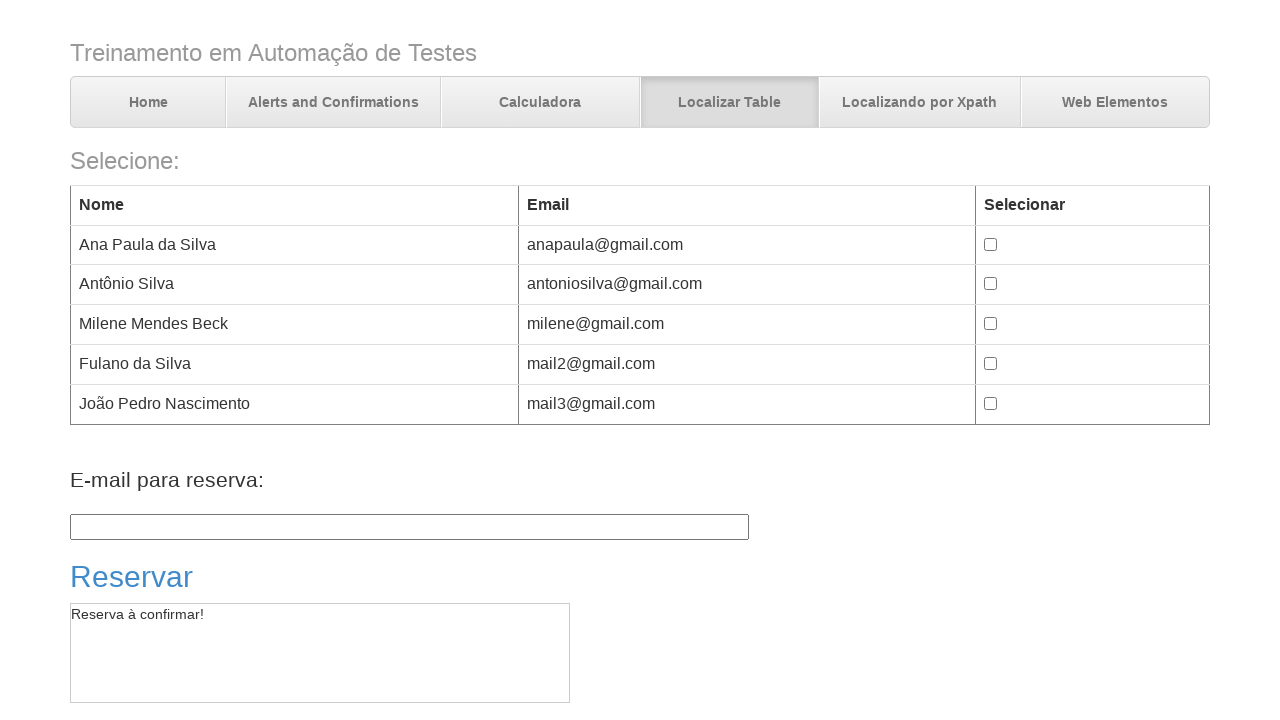

Navigated back to previous page
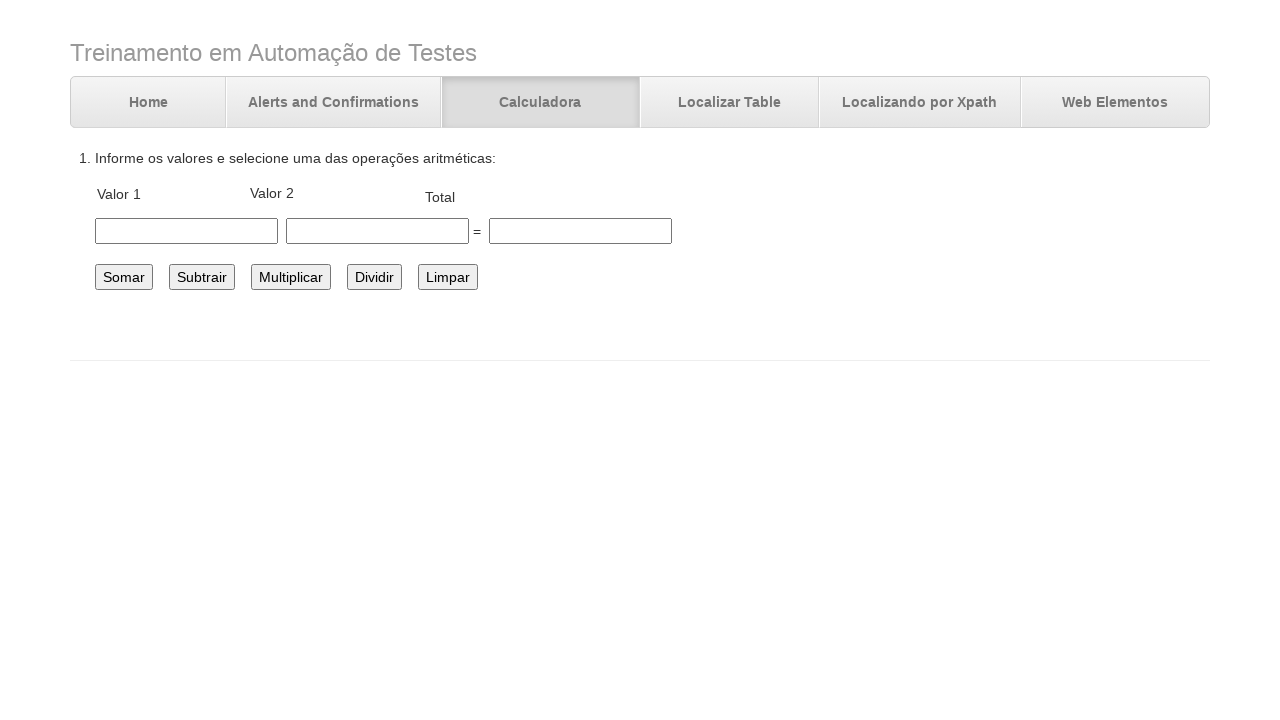

Verified page title is 'Desafio Automação Cálculos' after back navigation
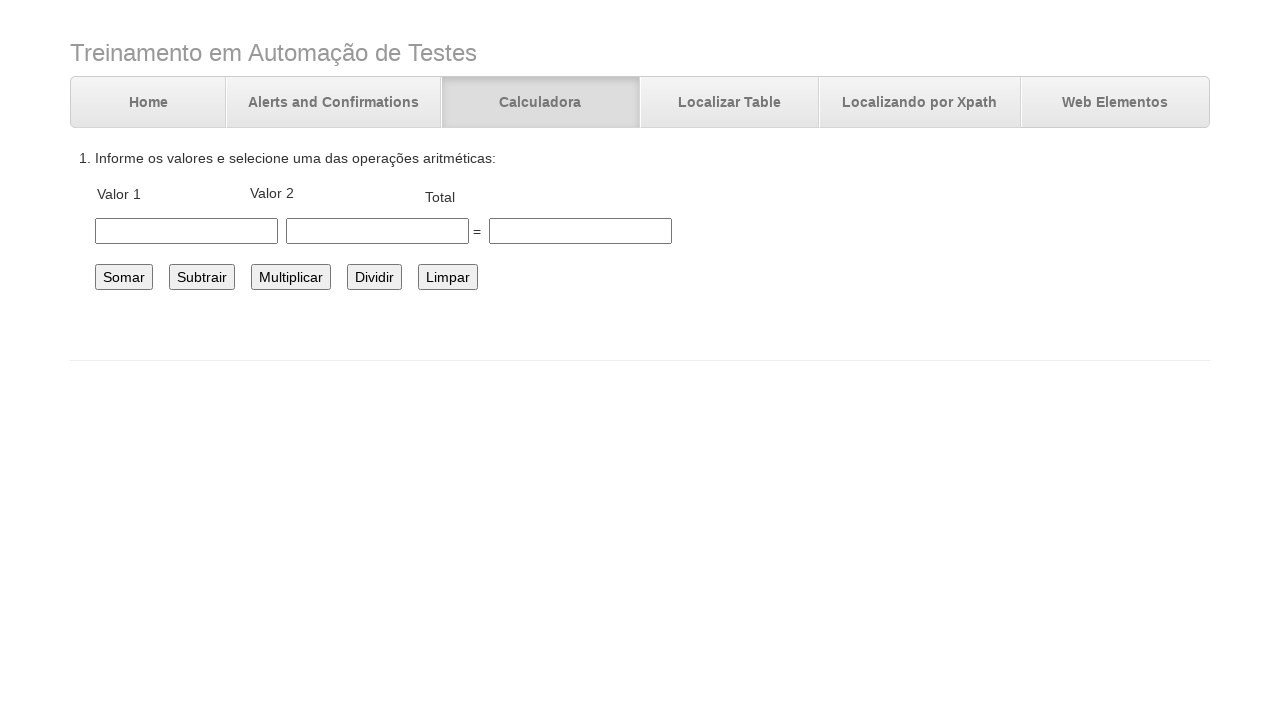

Navigated back to home page
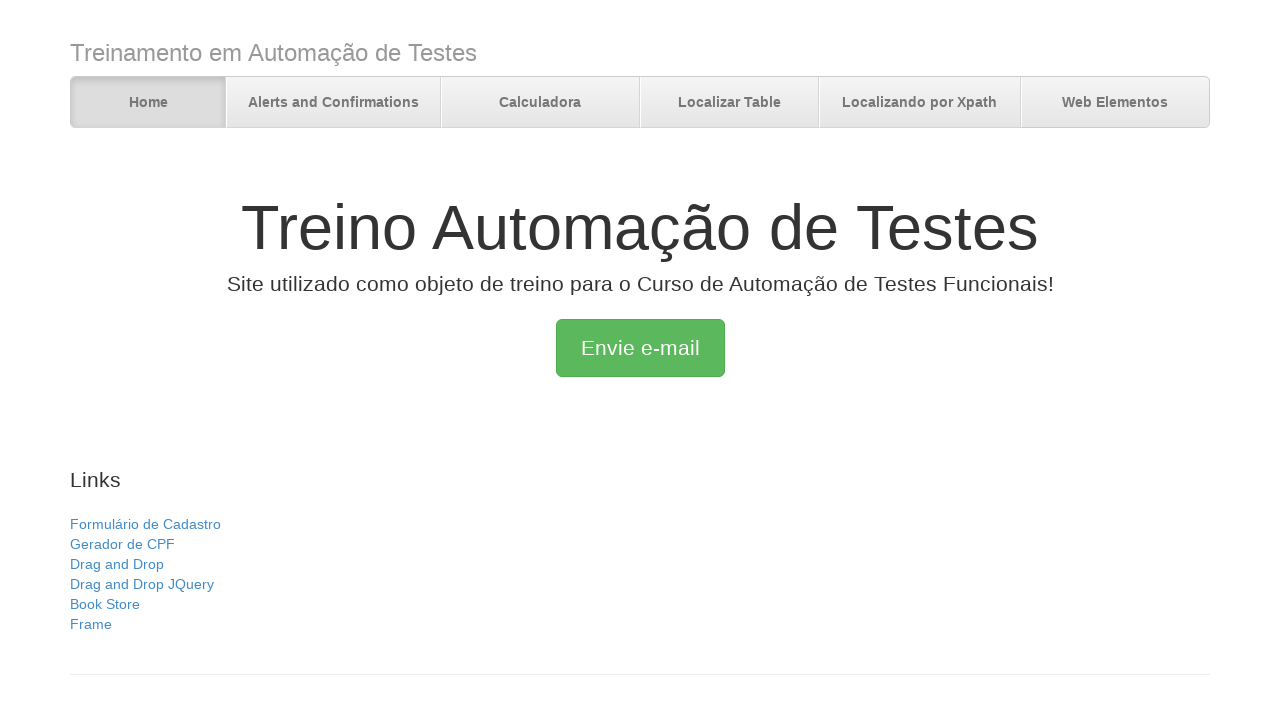

Verified page title is 'Treino Automação de Testes' on home page
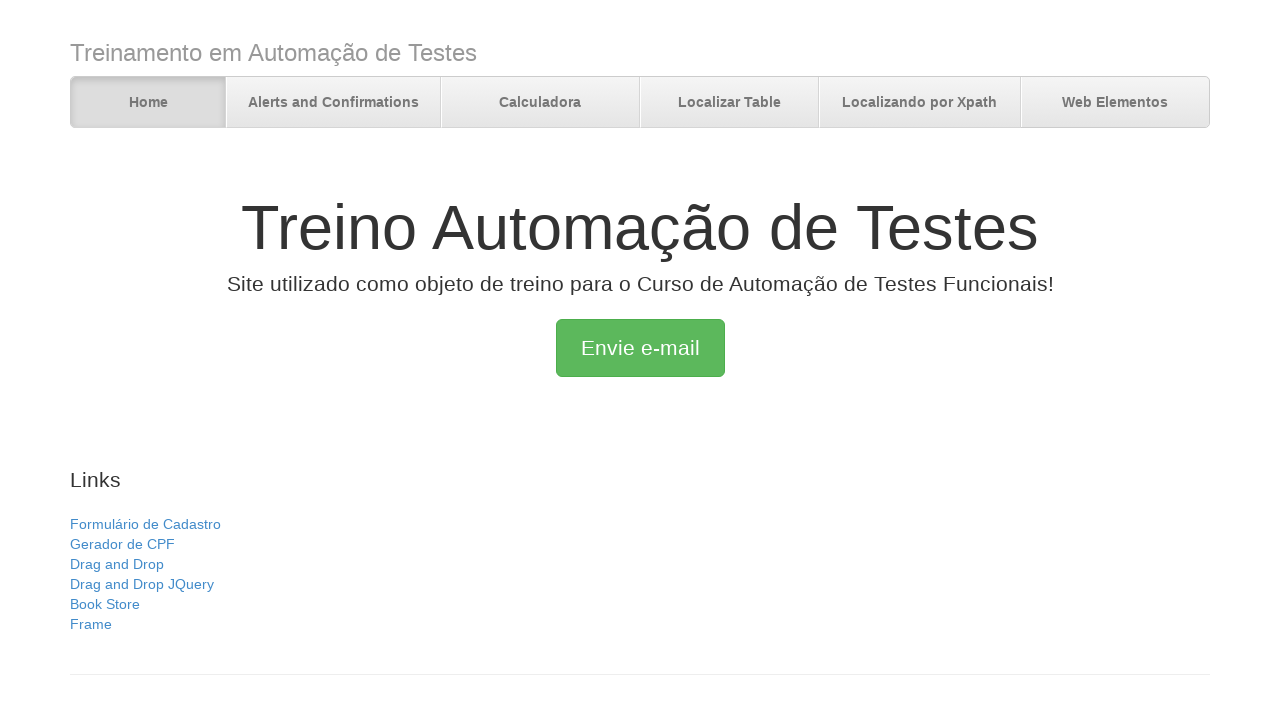

Navigated forward to calculator page
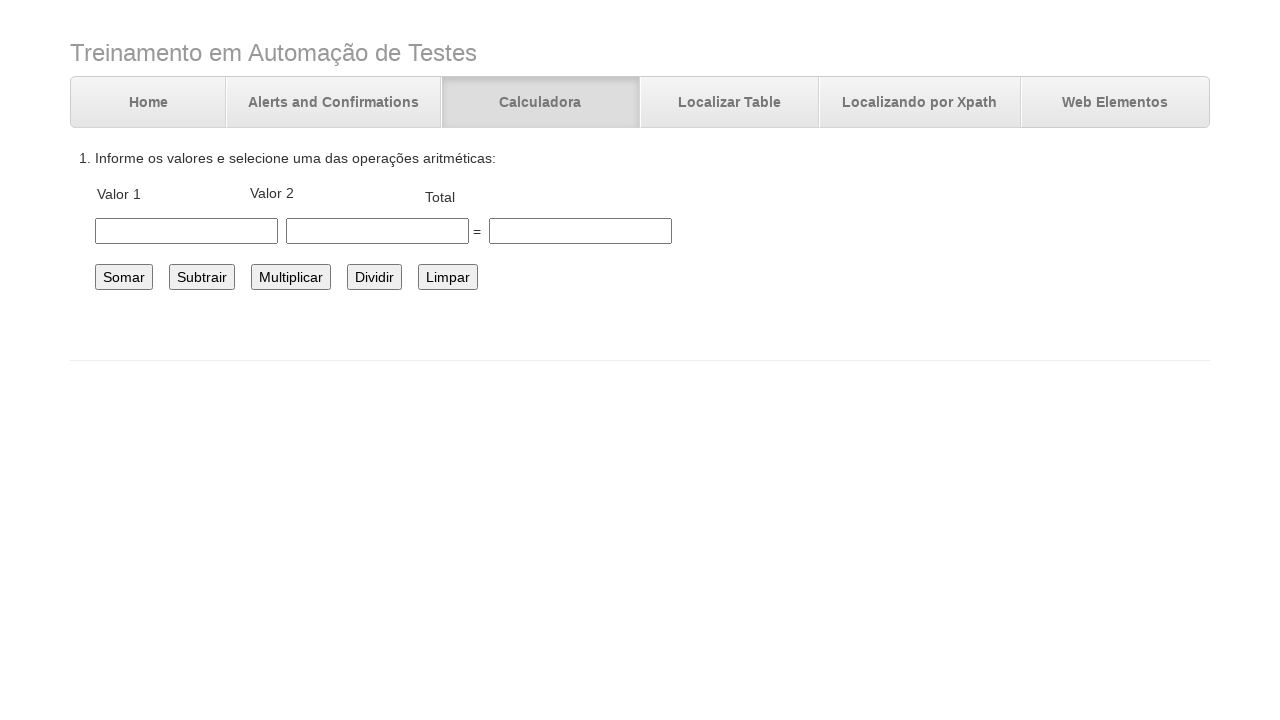

Verified page title is 'Desafio Automação Cálculos' after forward navigation
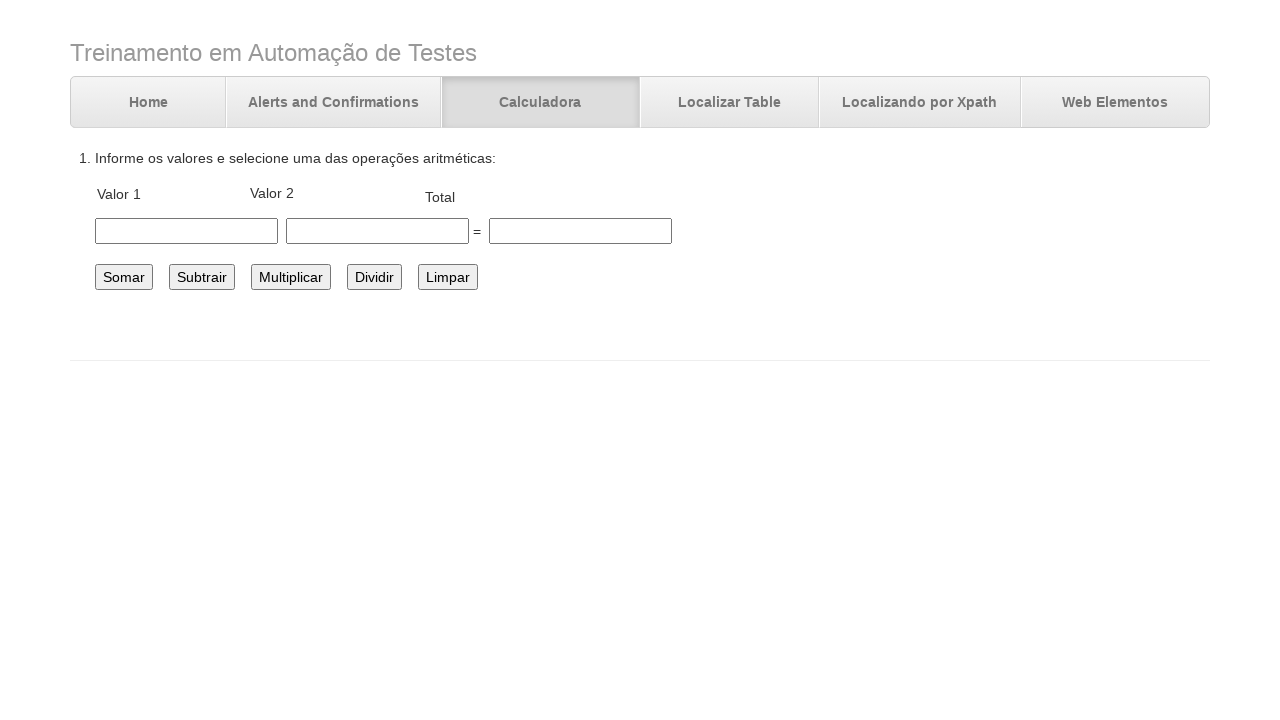

Navigated forward to tables page
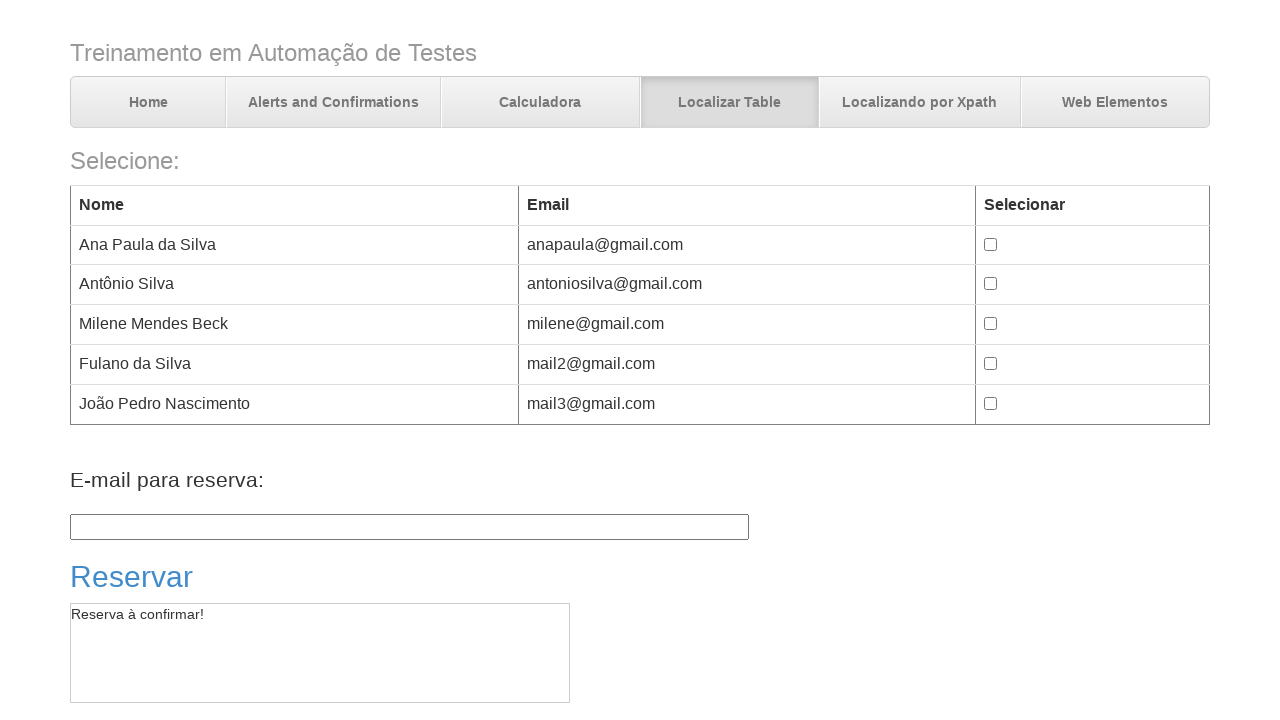

Verified page title is 'Trabalhando com tables' after forward navigation
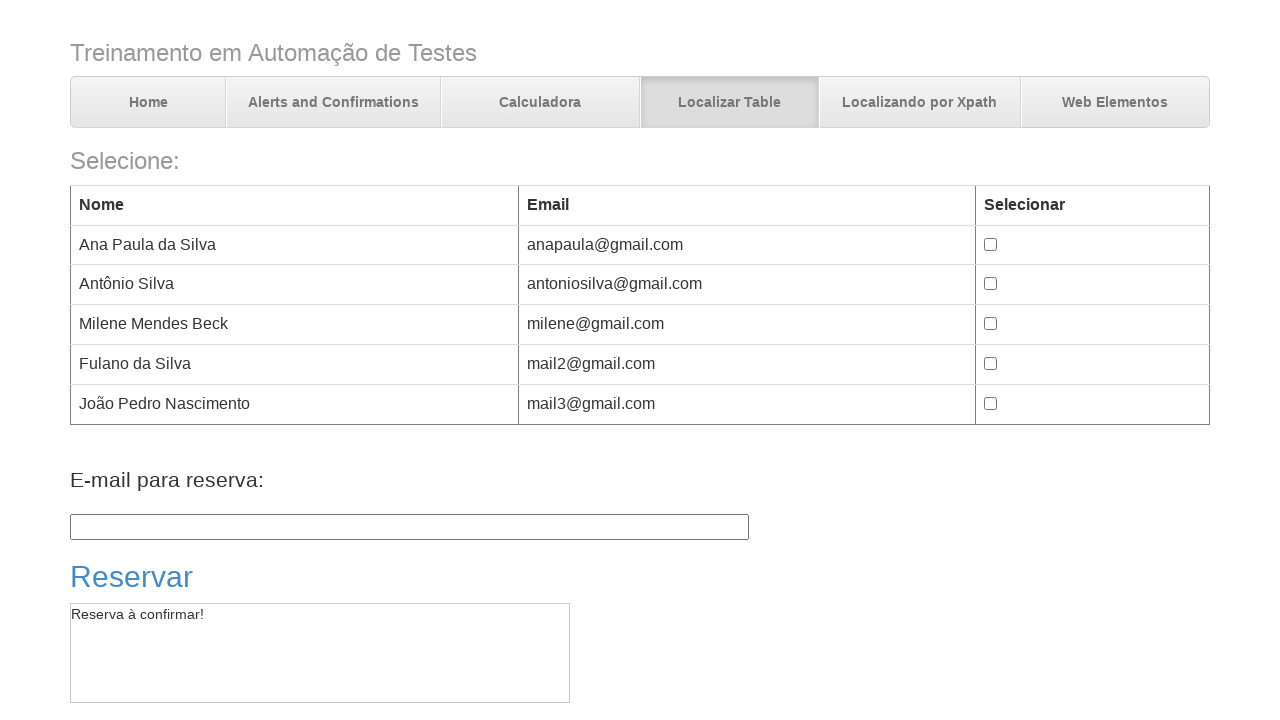

Attempted forward navigation at end of history
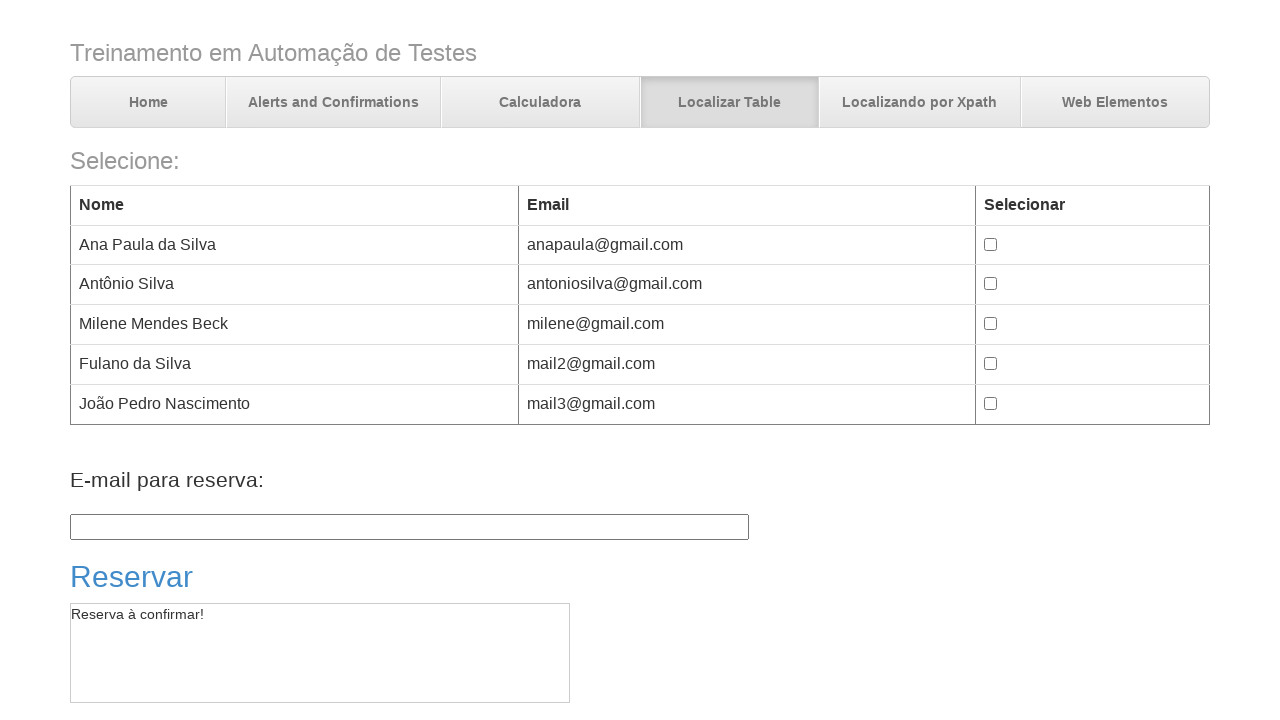

Verified page remained on 'Trabalhando com tables' with no forward history
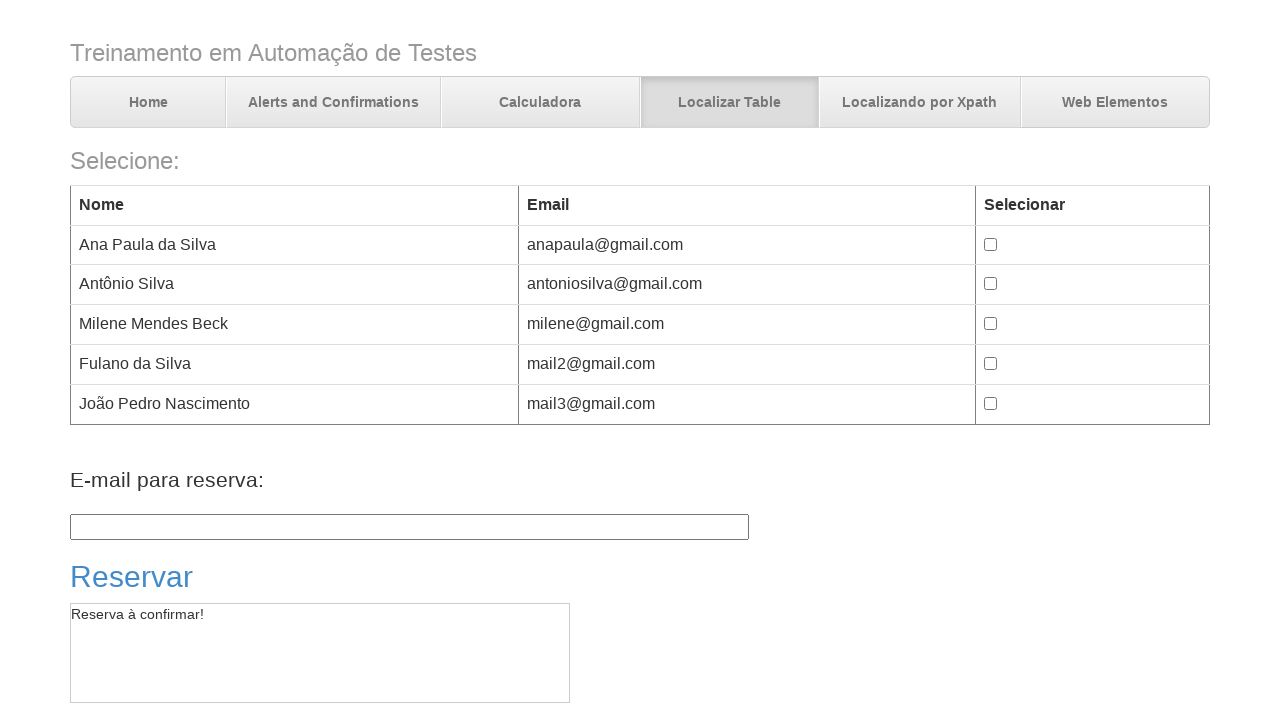

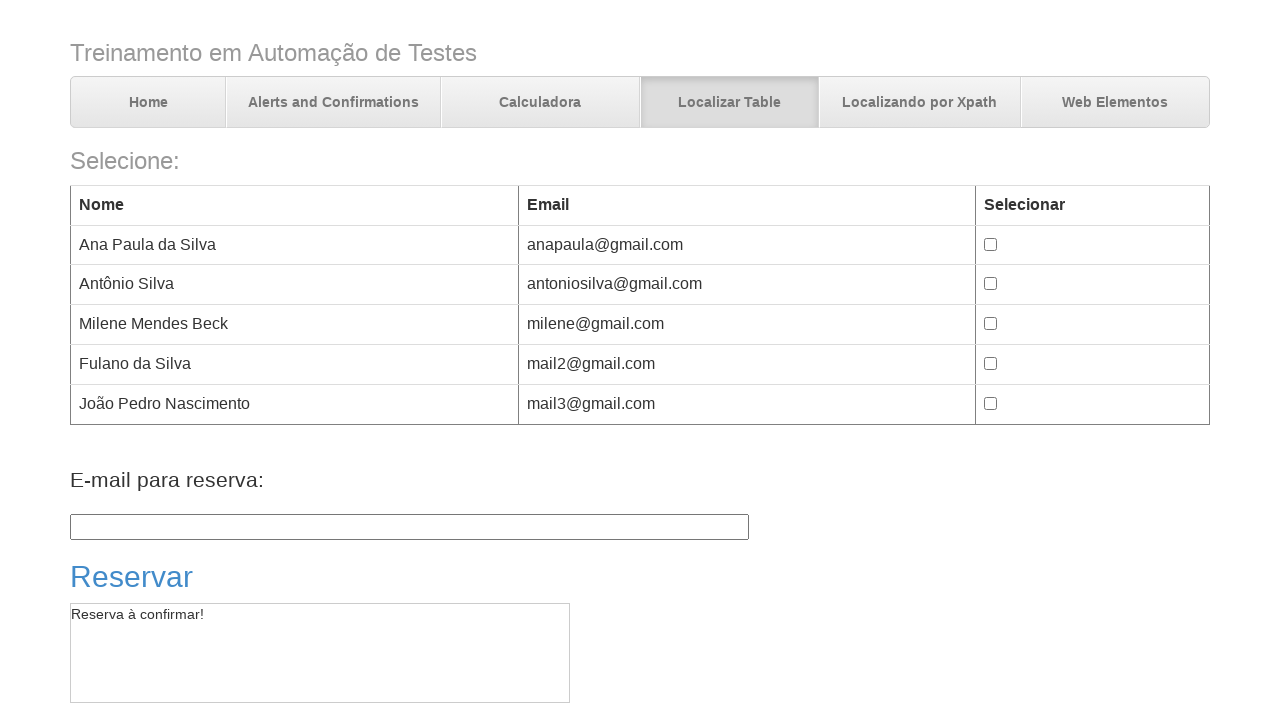